Navigates to W3Schools HTML tables page and locates table elements

Starting URL: https://www.w3schools.com/html/html_tables.asp

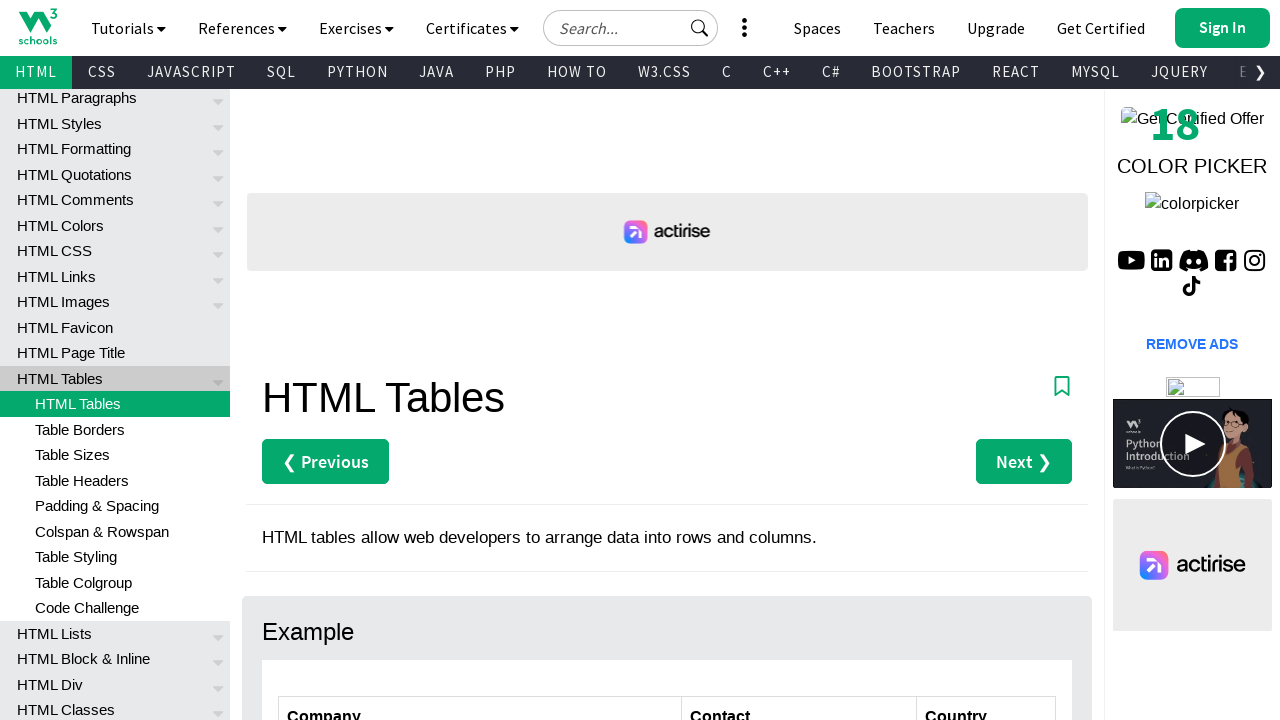

Navigated to W3Schools HTML tables page
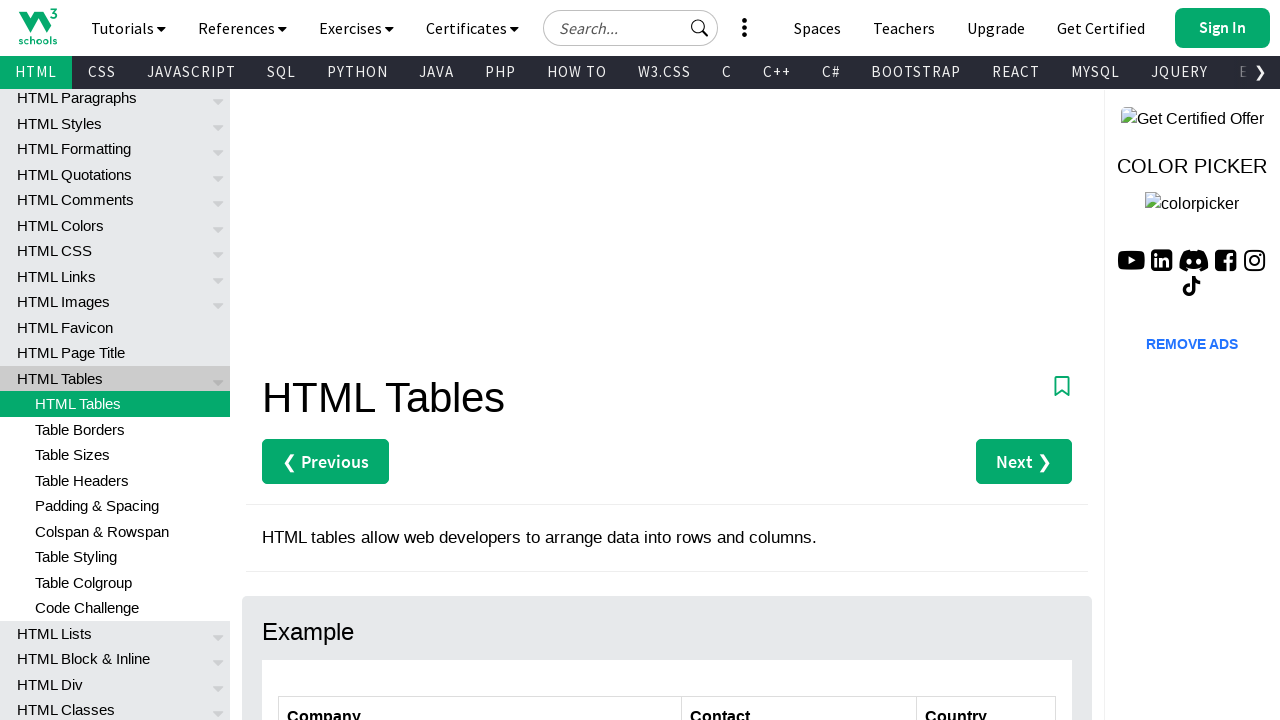

Located and counted table rows
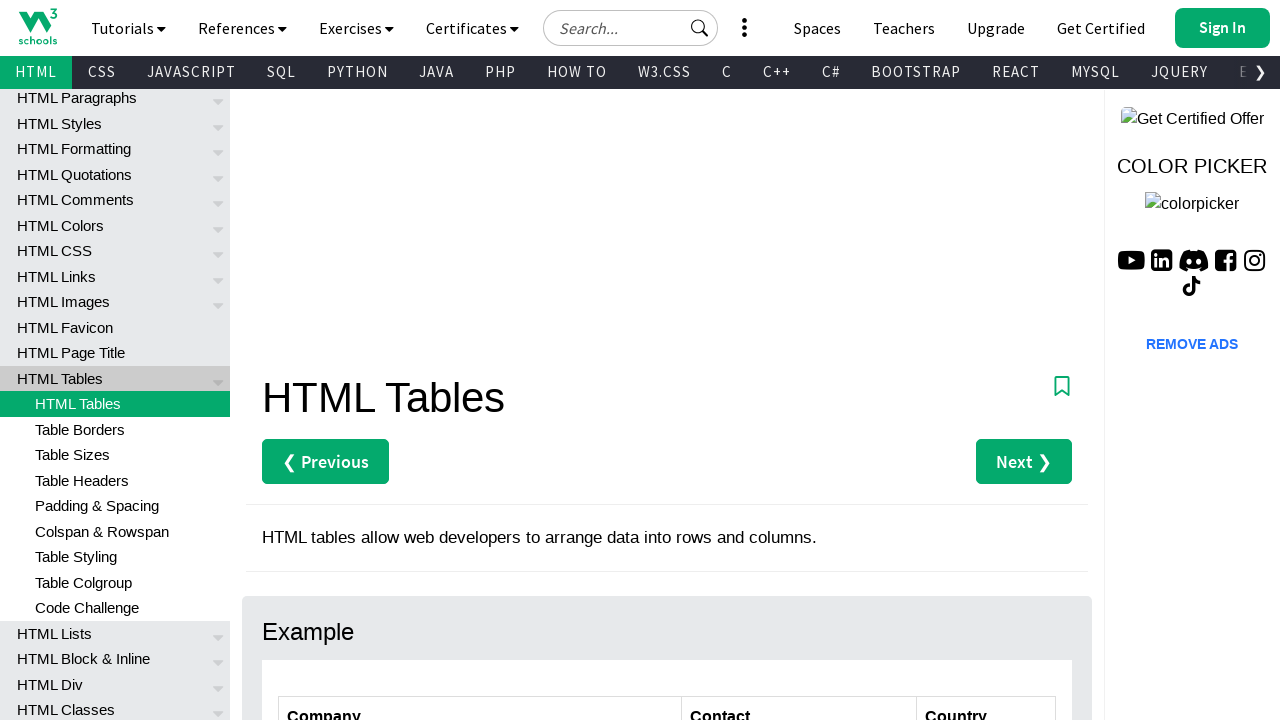

Located and counted table columns
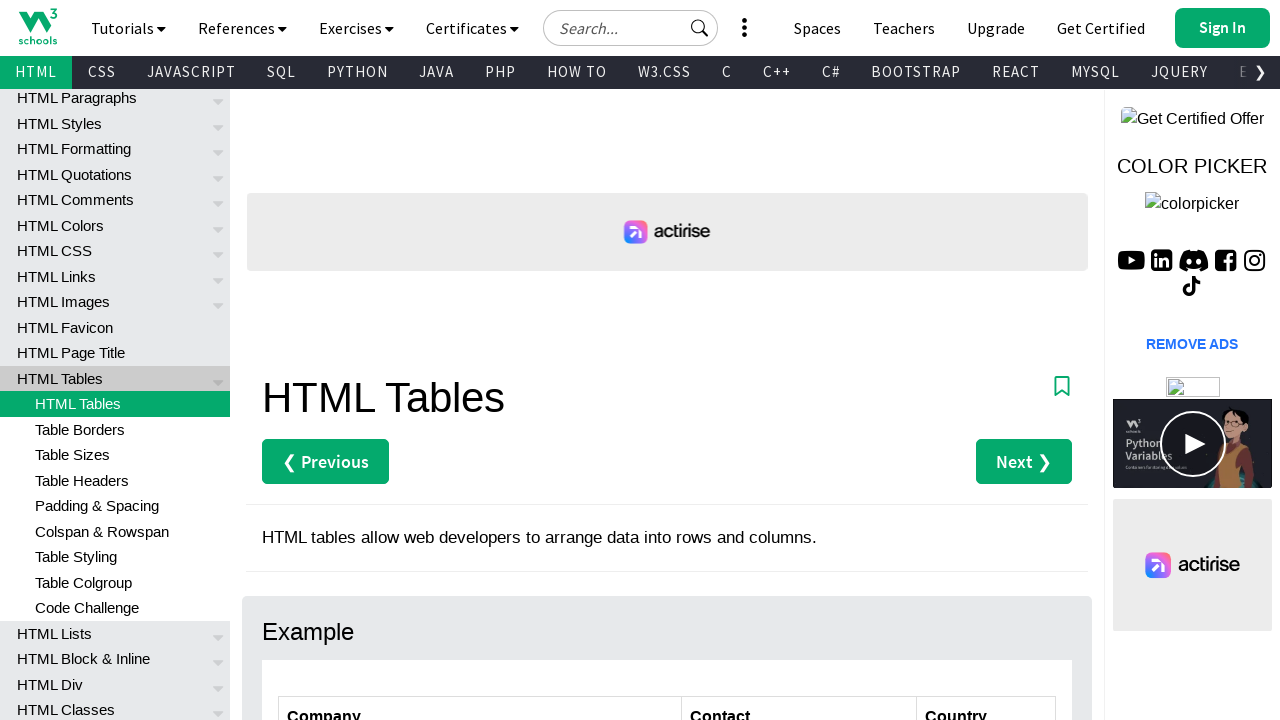

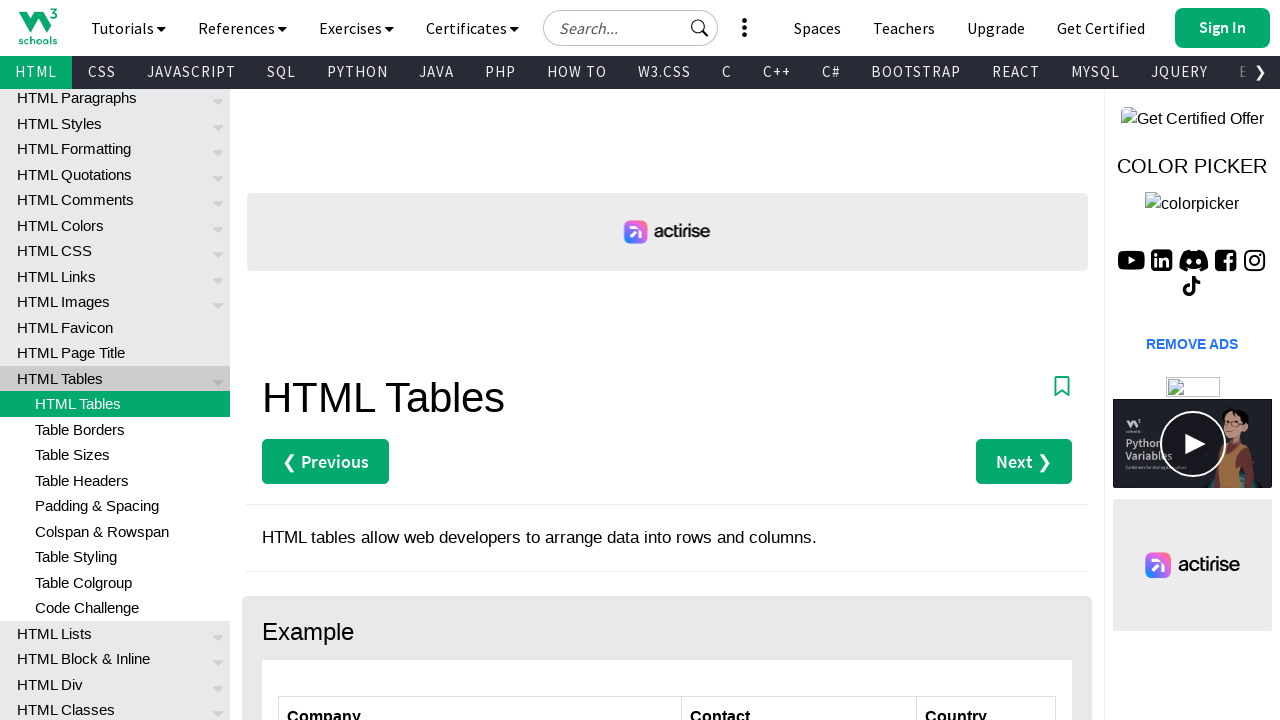